Tests a loading images page by waiting for the loading to complete (indicated by "Done!" text) and then verifying the award image element is present

Starting URL: https://bonigarcia.dev/selenium-webdriver-java/loading-images.html

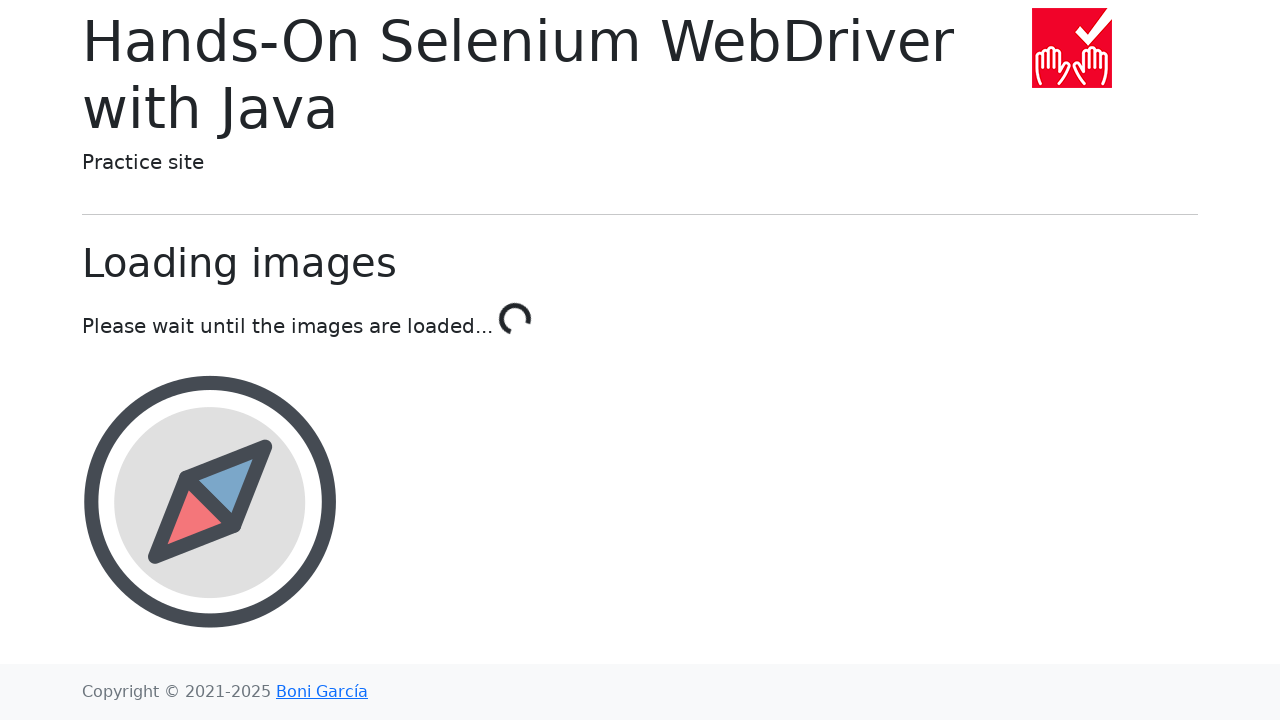

Waited for loading to complete - 'Done!' text appeared
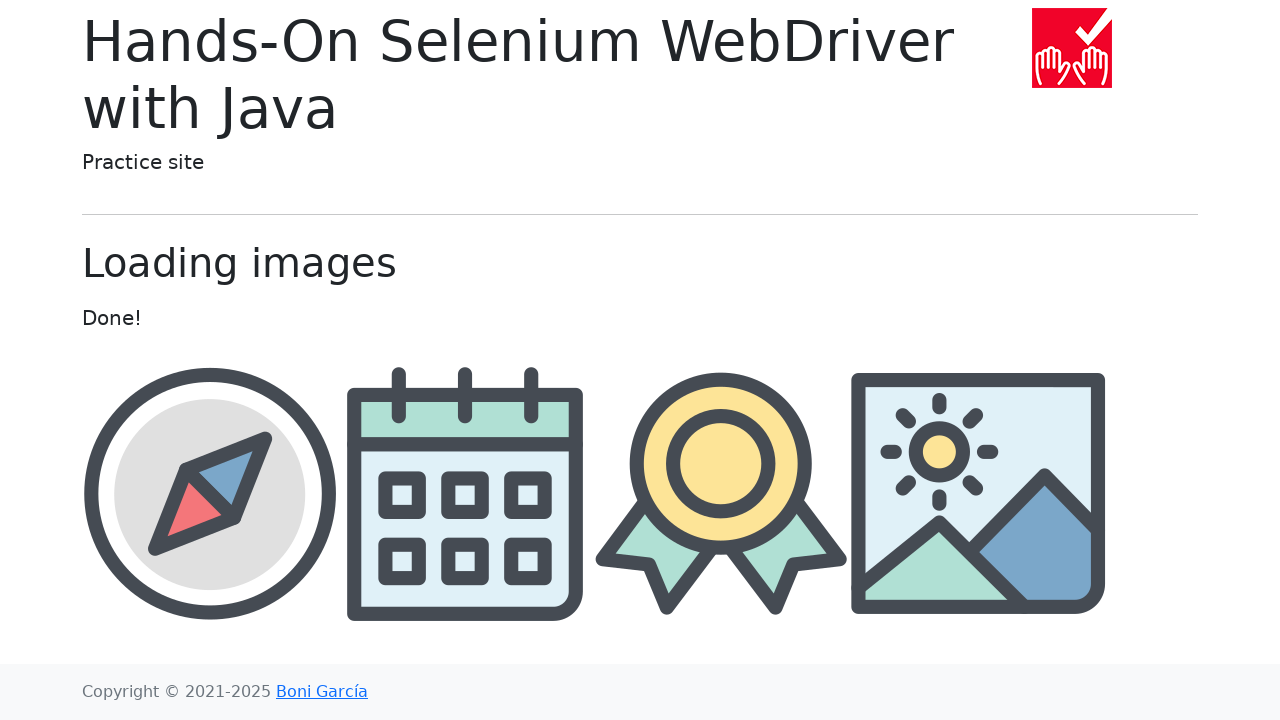

Located award image element
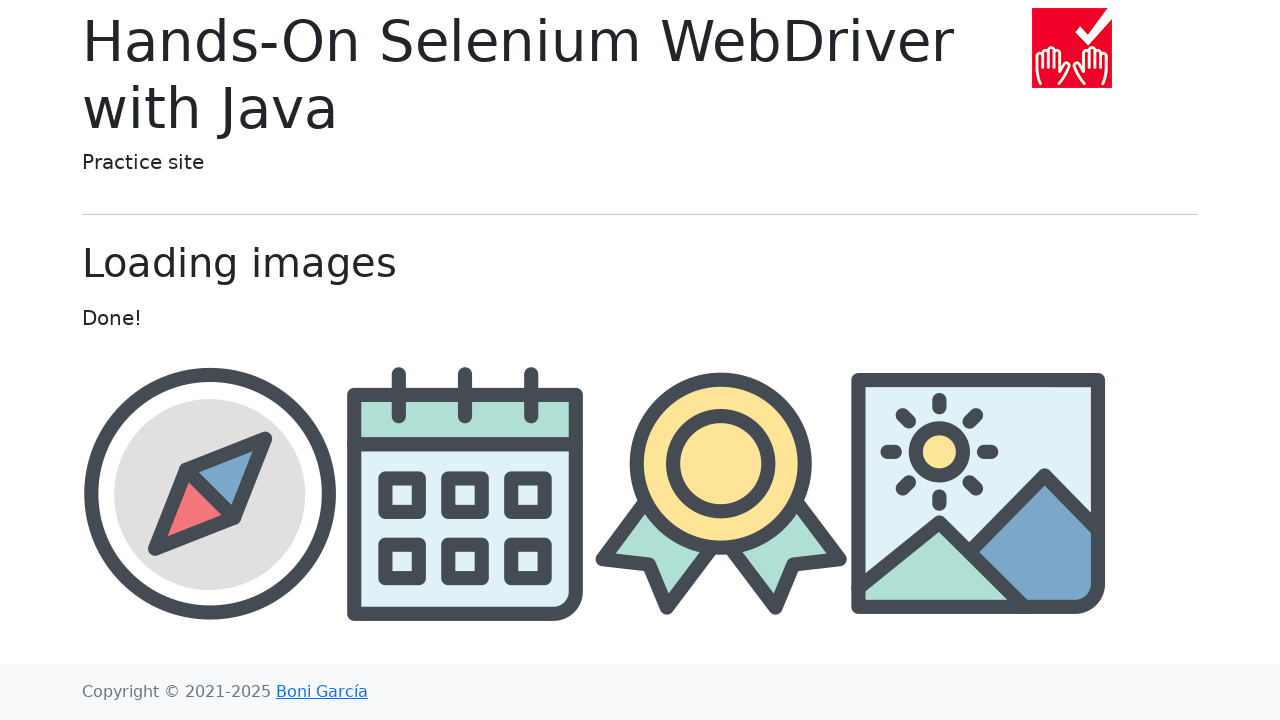

Award image became visible
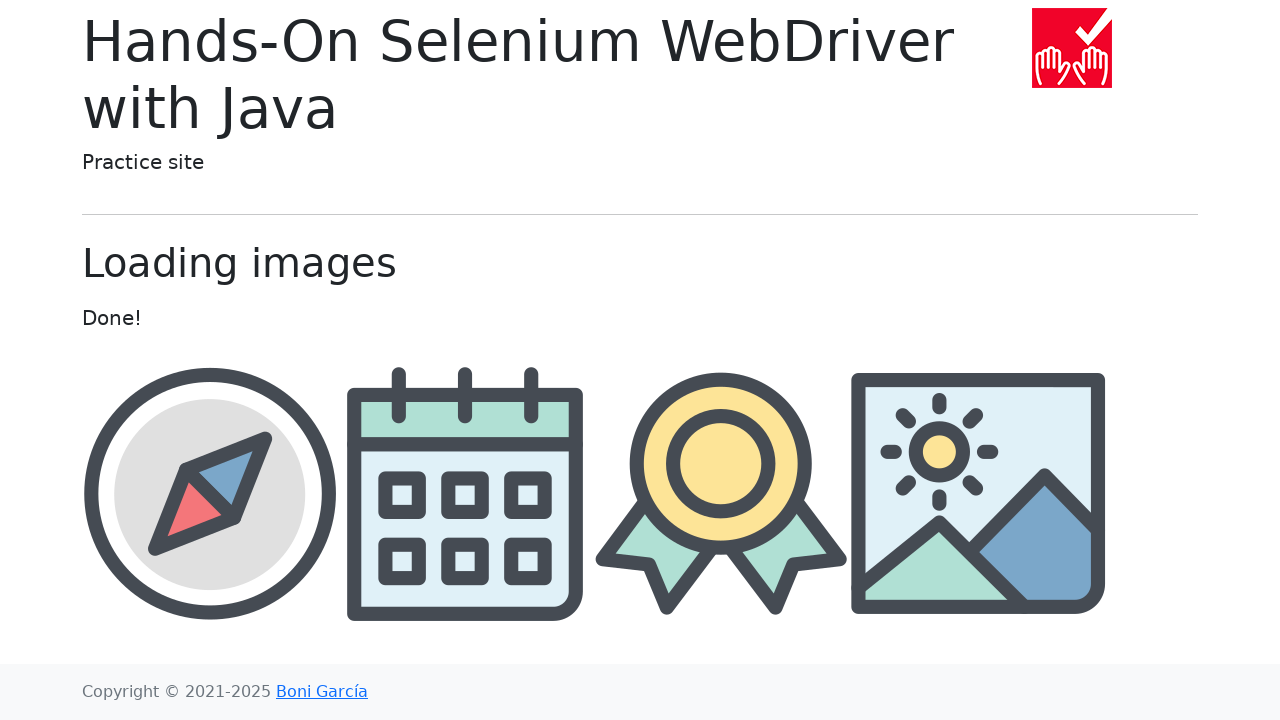

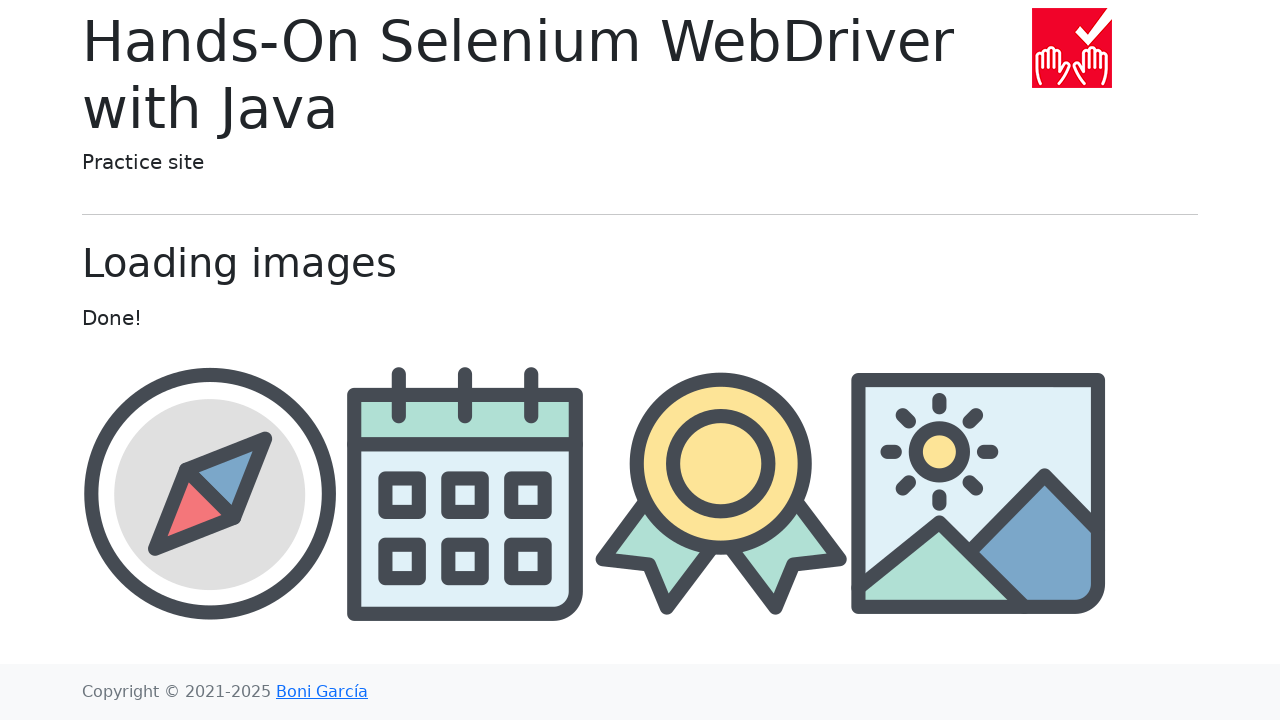